Searches for a specific product on the Products page and verifies the search results display the correct item

Starting URL: https://automationexercise.com/products

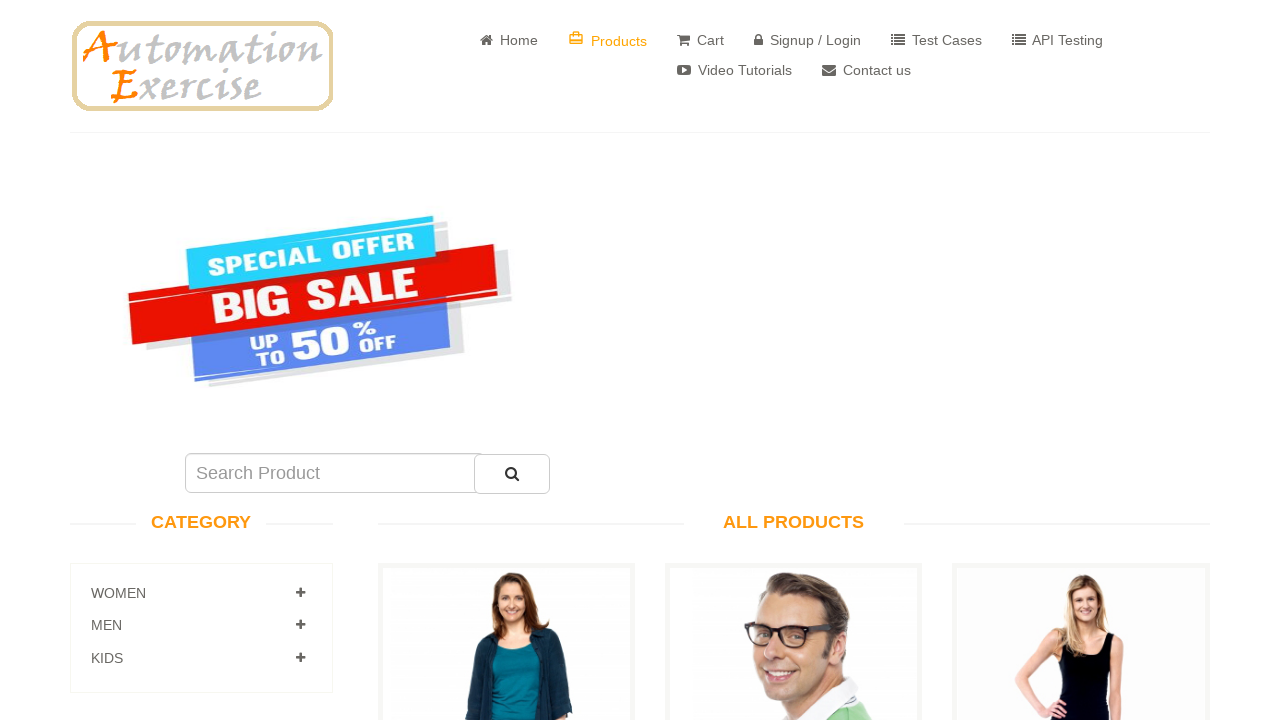

Products page loaded - title element visible
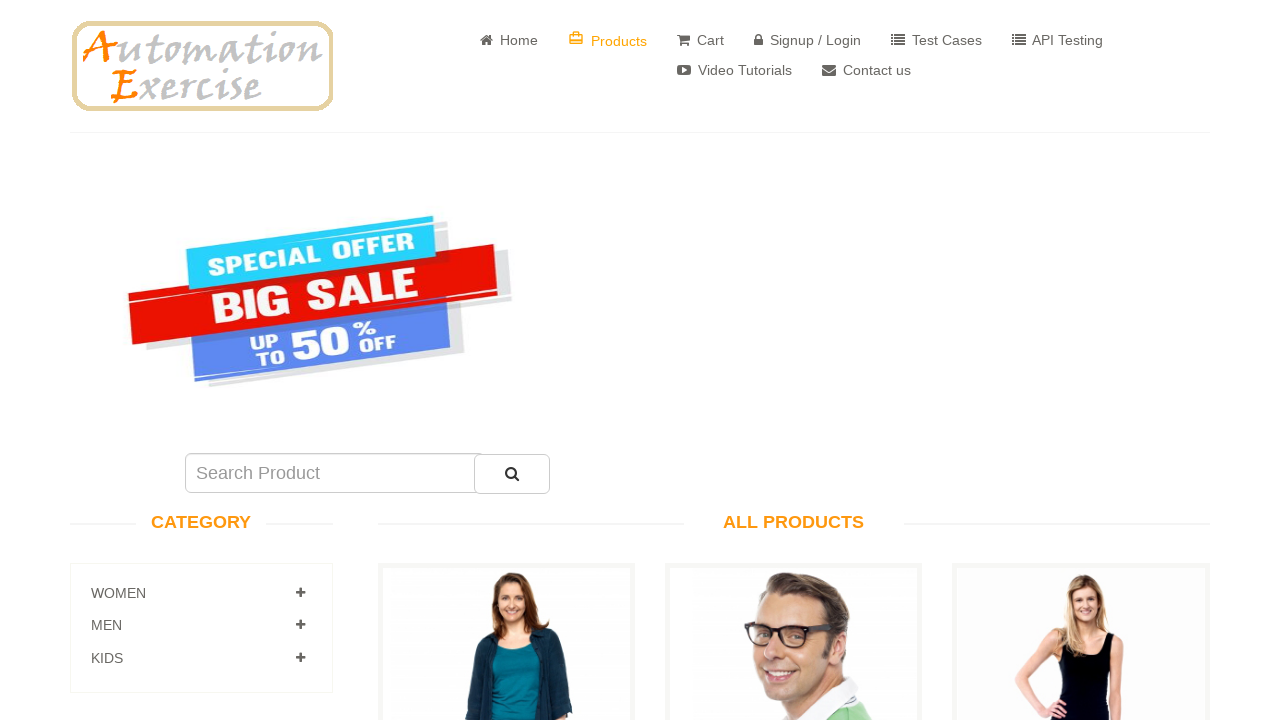

Clicked body to dismiss any overlays at (640, 360) on body
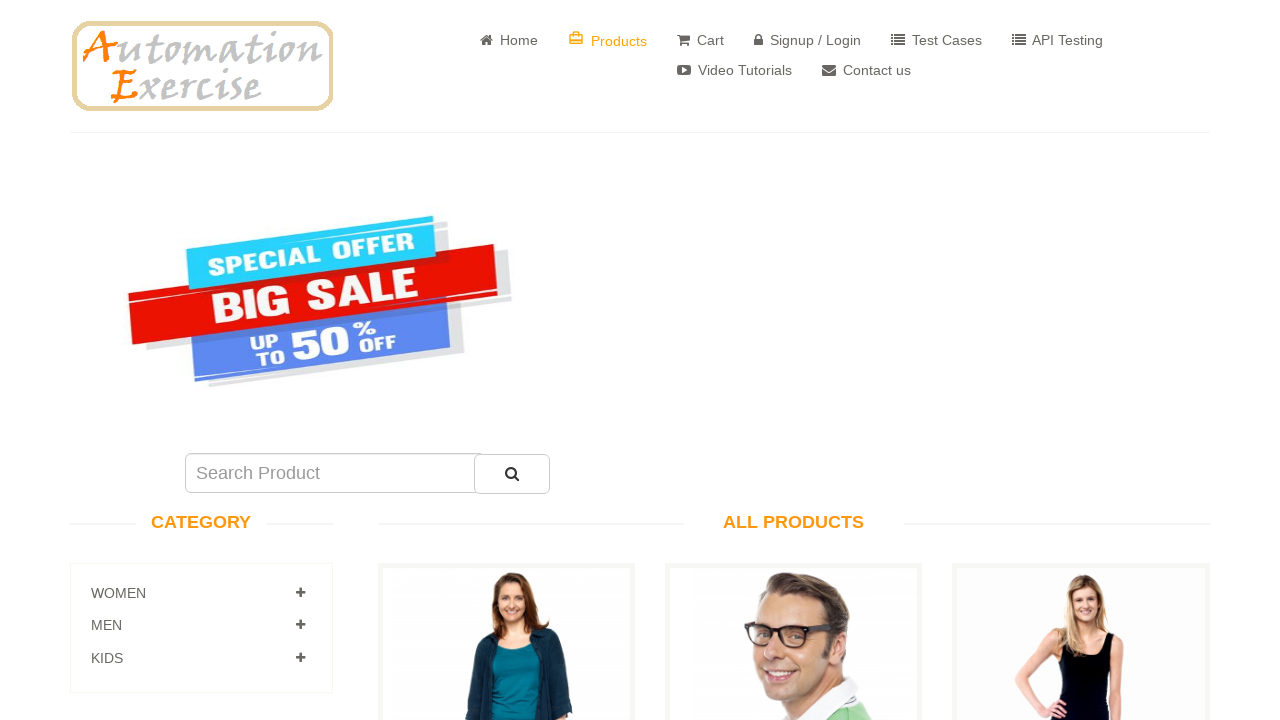

Filled search field with 'Pure Cotton V-Neck T-Shirt' on #search_product
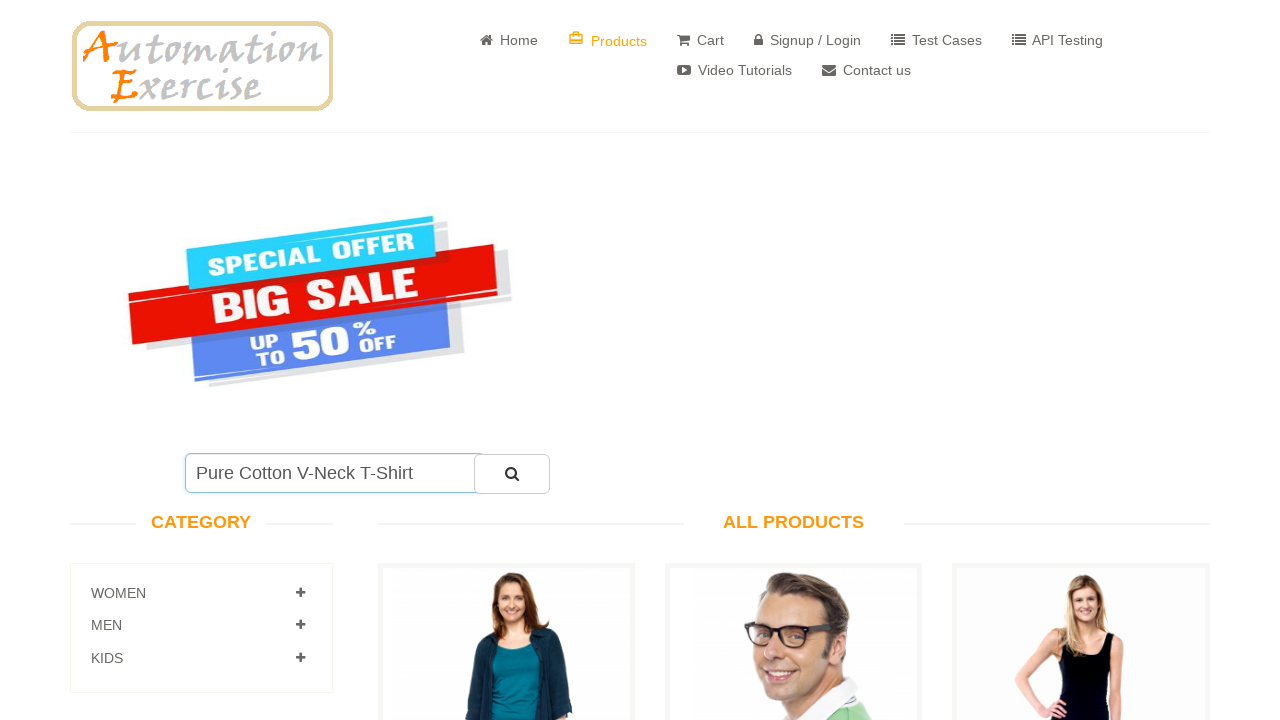

Clicked search button to submit search query at (512, 474) on #submit_search
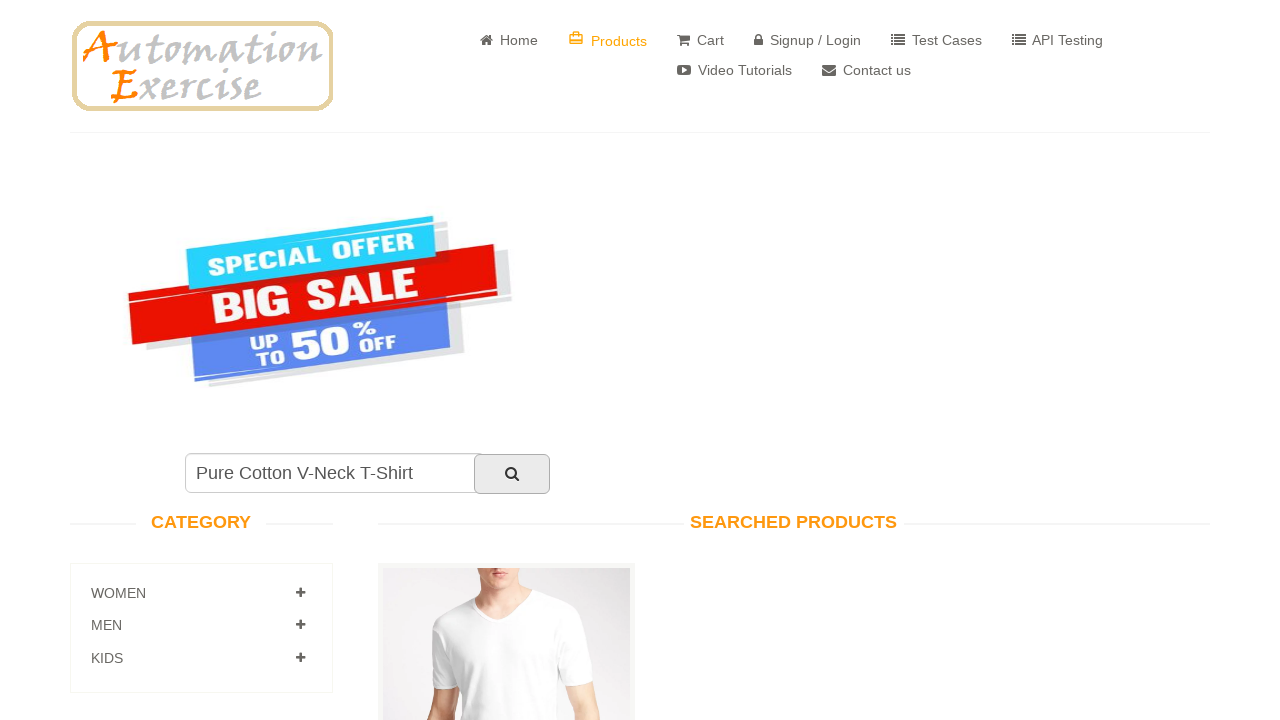

Search results loaded - product 'Pure Cotton V-Neck T-Shirt' found
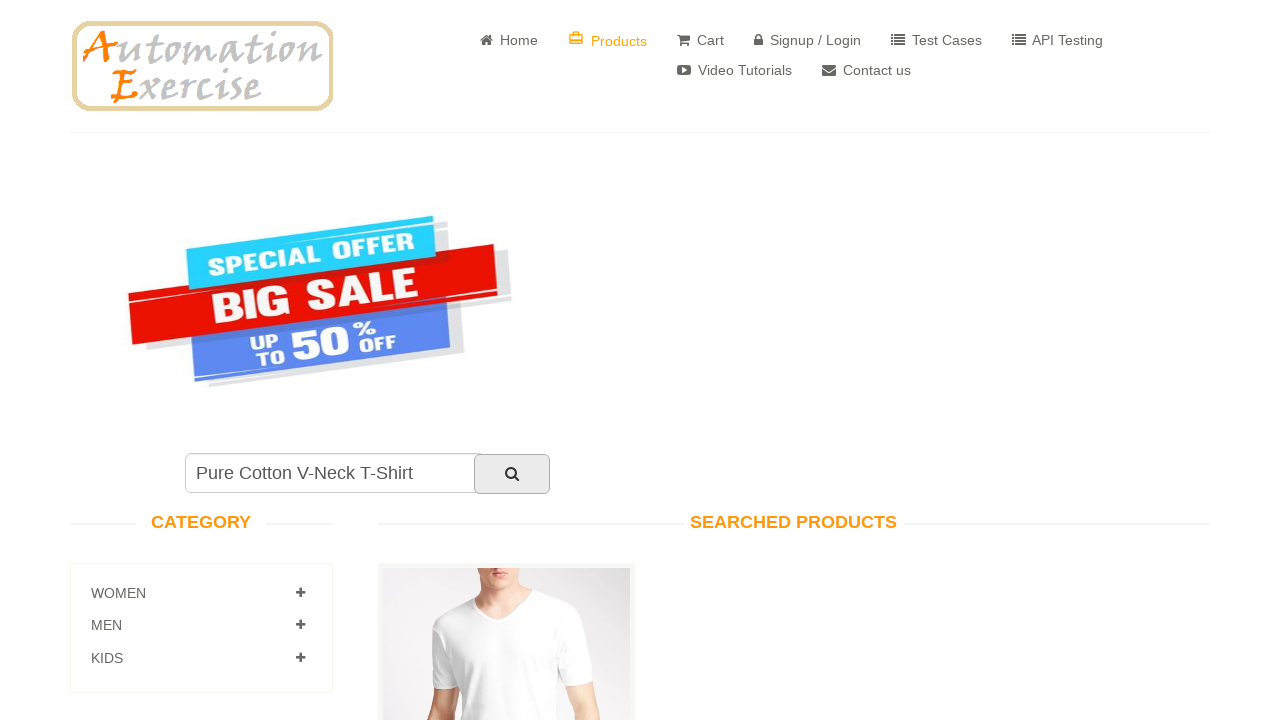

Verified search result contains 'Cotton' in product name
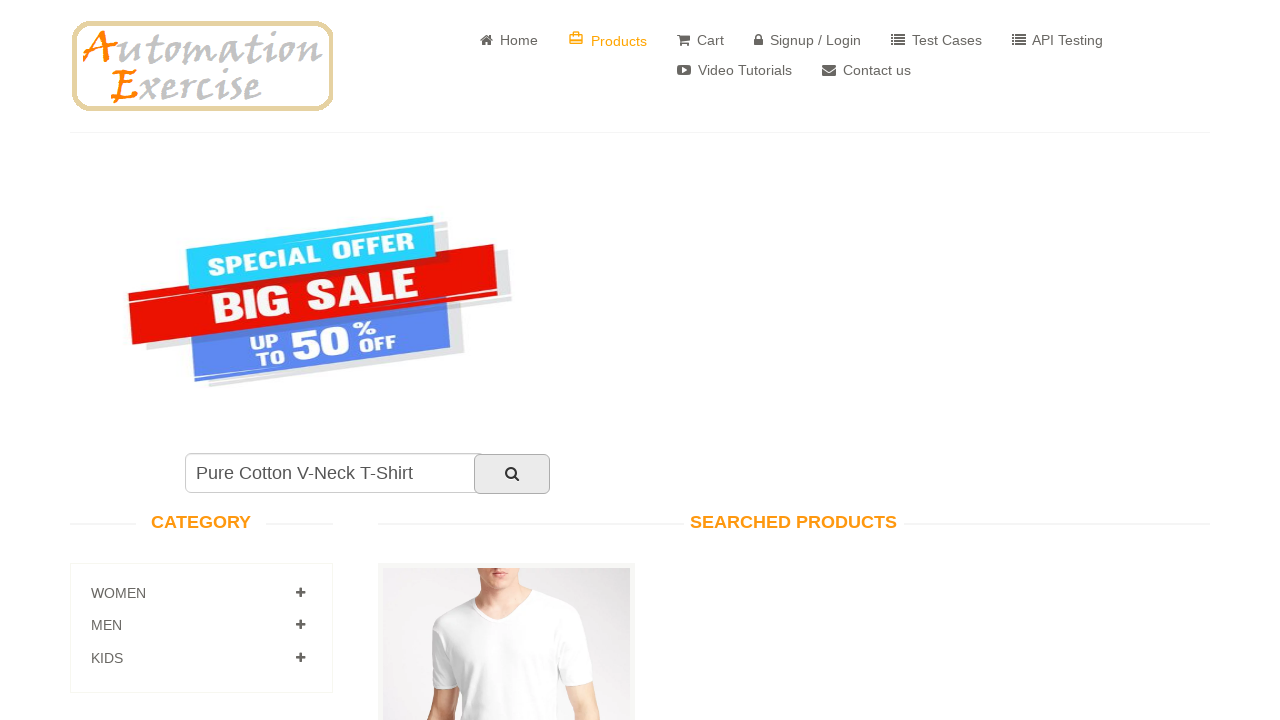

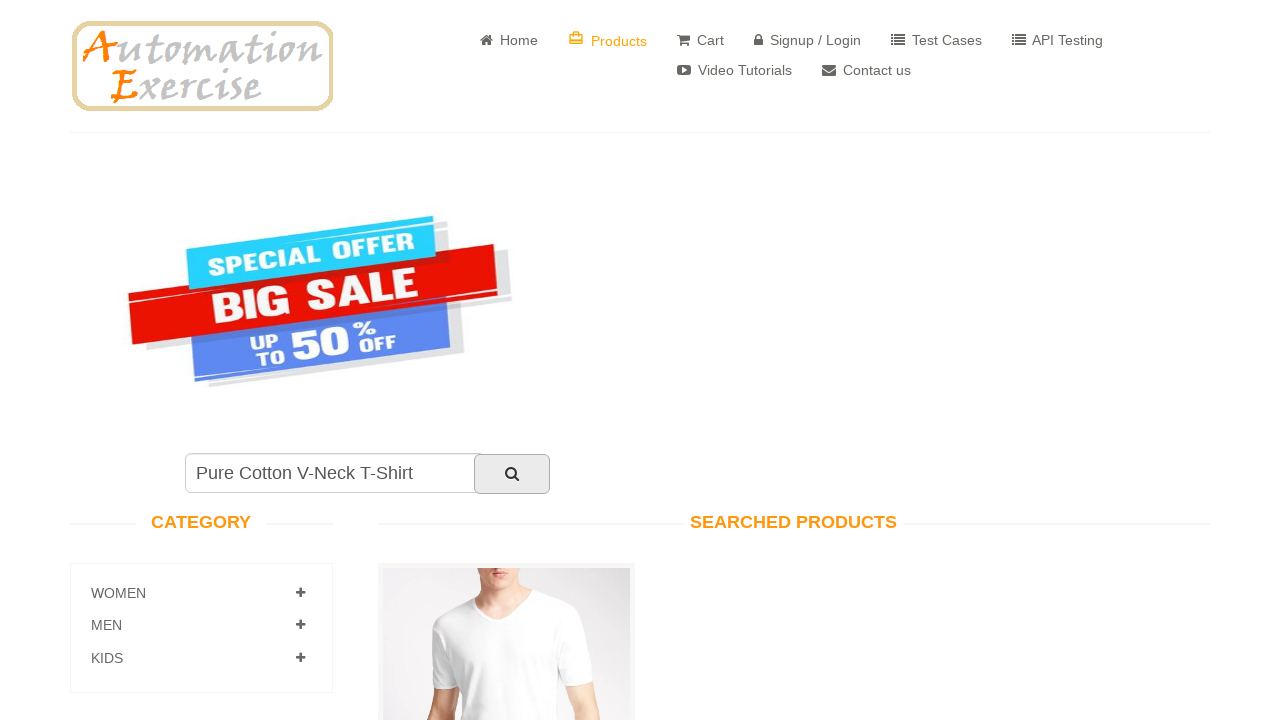